Tests dynamic content loading by clicking a Start button and verifying that "Hello World!" text appears after the loading completes.

Starting URL: https://the-internet.herokuapp.com/dynamic_loading/1

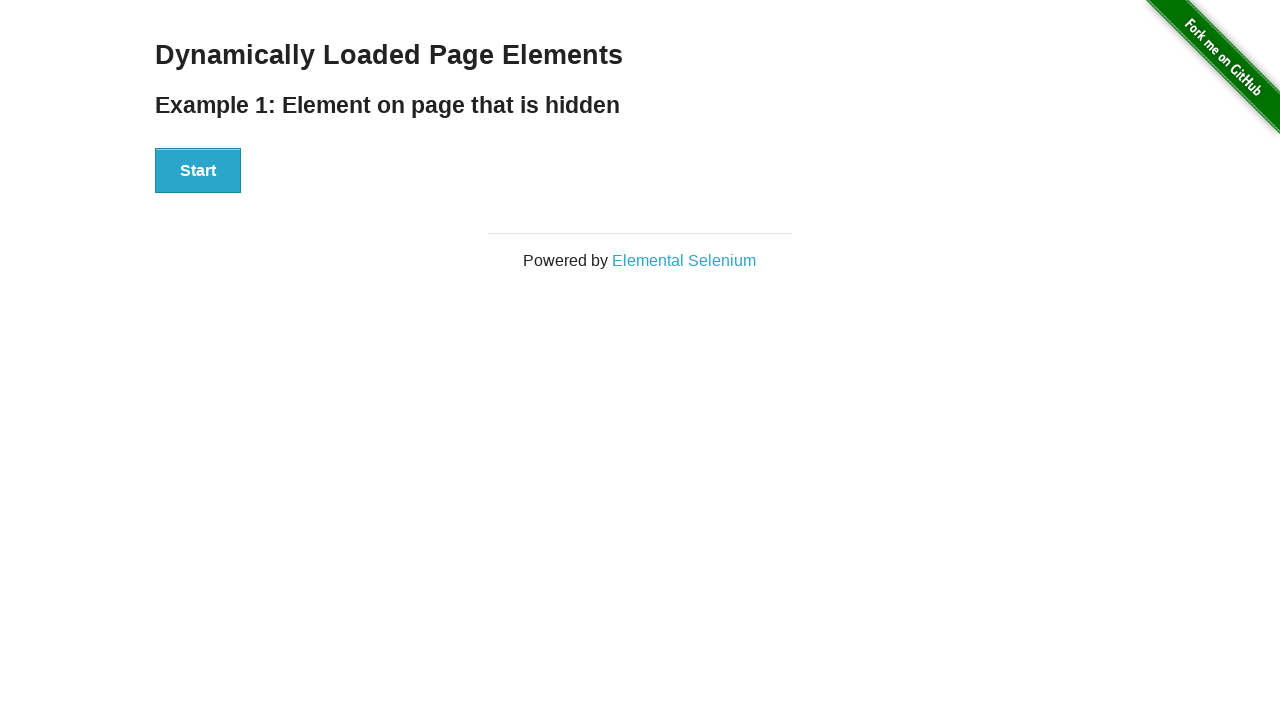

Clicked Start button to trigger dynamic content loading at (198, 171) on xpath=//div[@id='start']//button
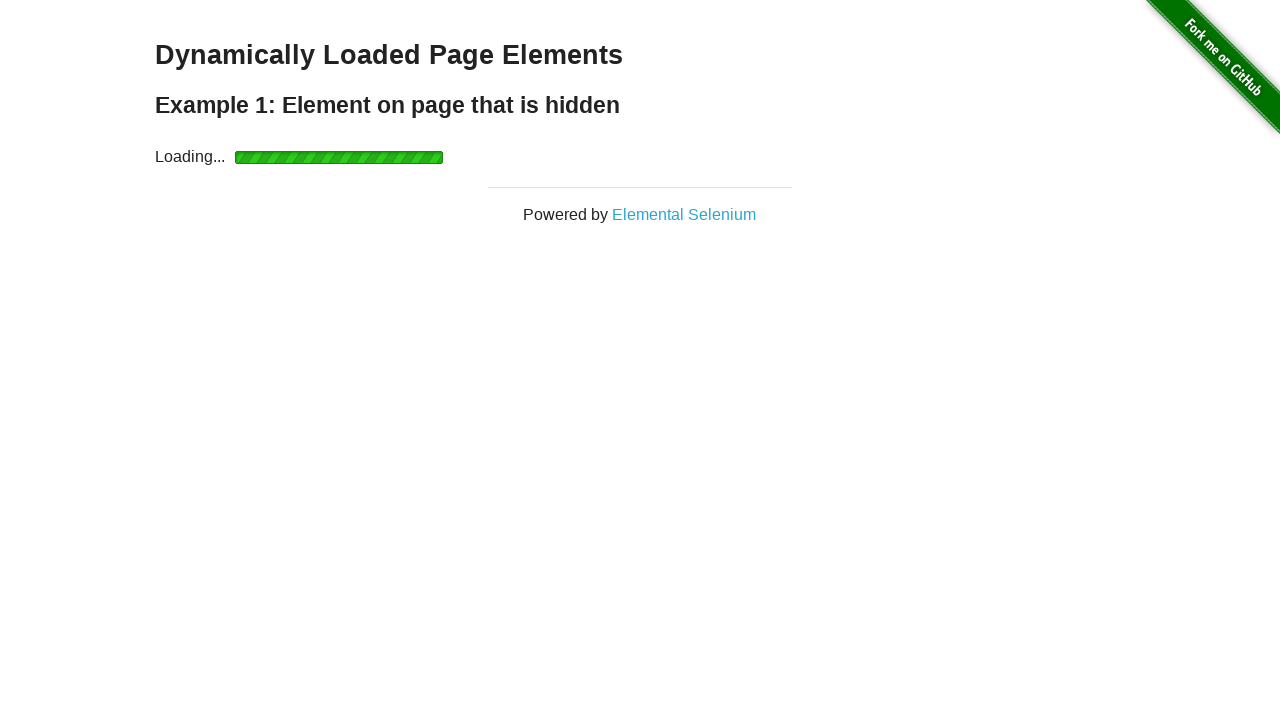

Waited for 'Hello World!' text to become visible after loading completed
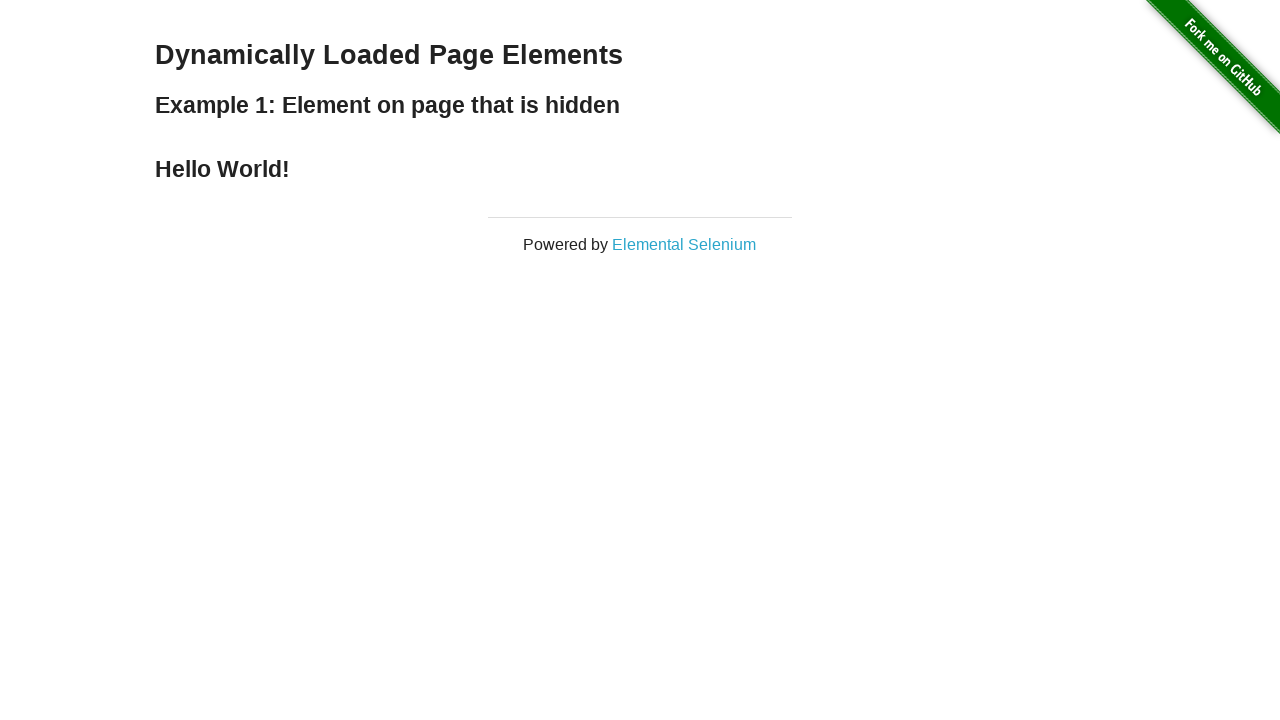

Verified that the text content equals 'Hello World!'
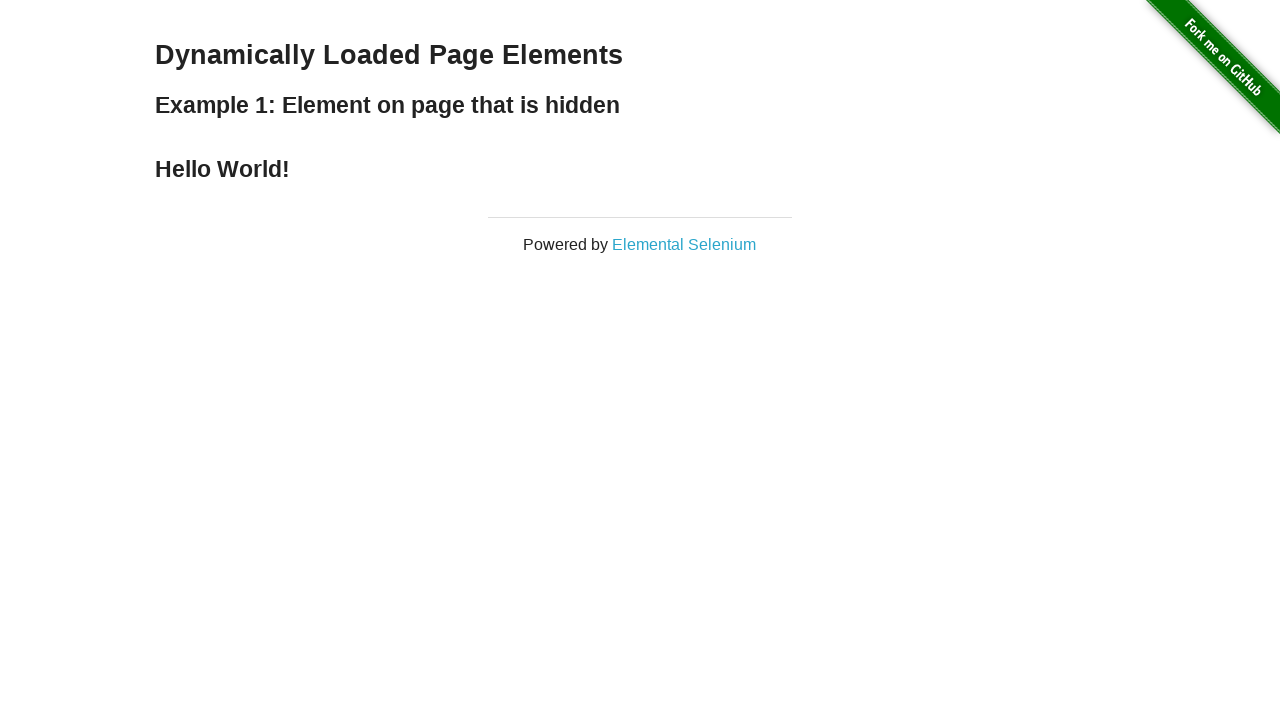

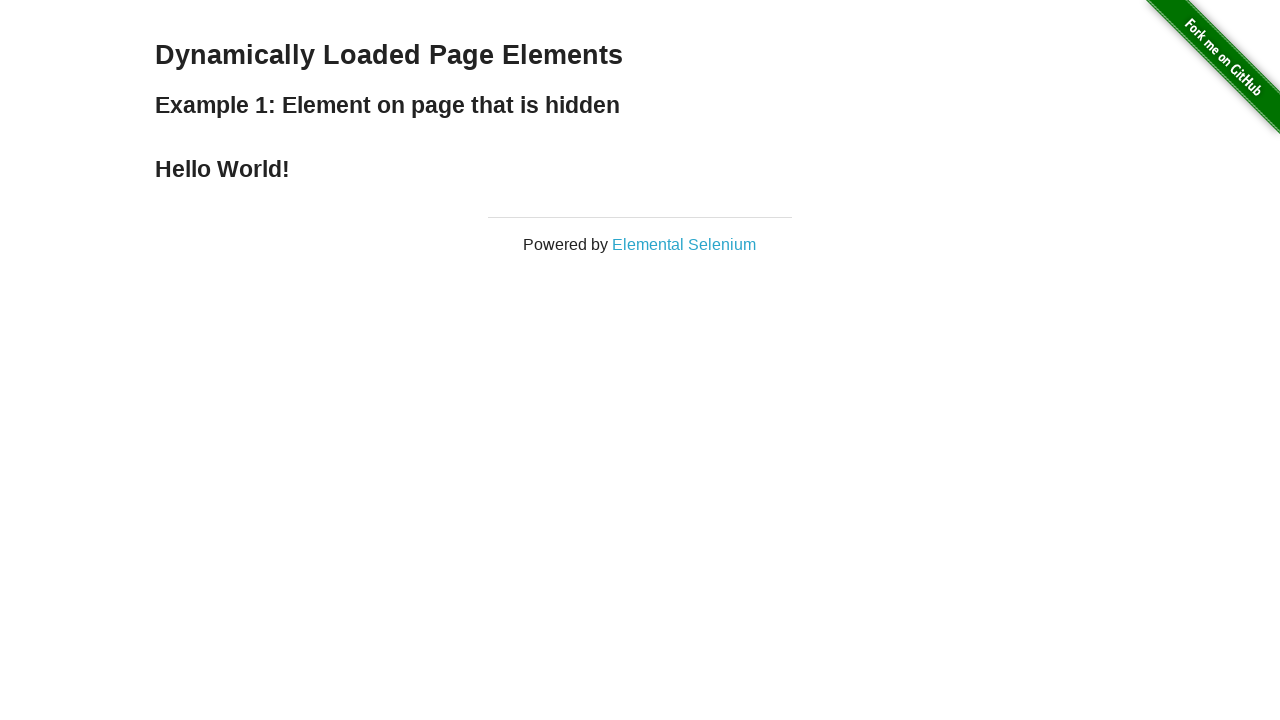